Tests basic browser navigation operations including navigating to a page, going back, forward, refreshing, and then navigating to a different website (Tesla).

Starting URL: https://www.etsy.com

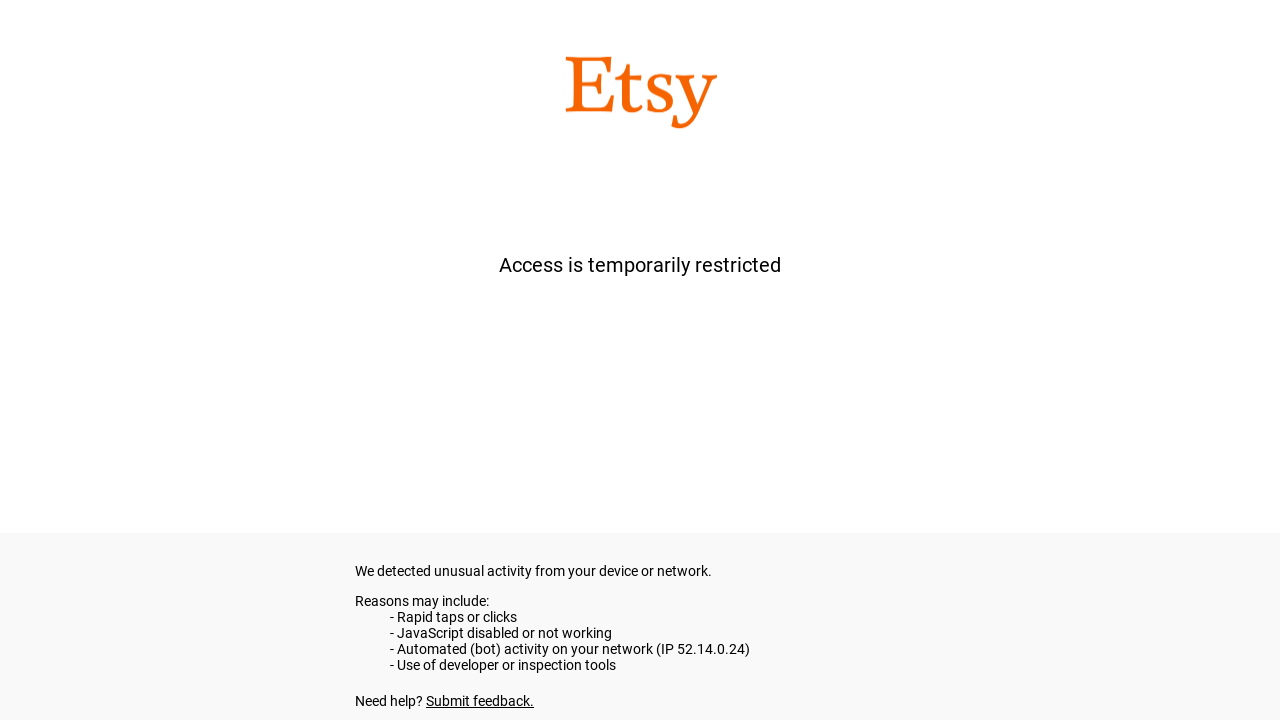

Navigated back from Etsy (goes to blank page as first navigation)
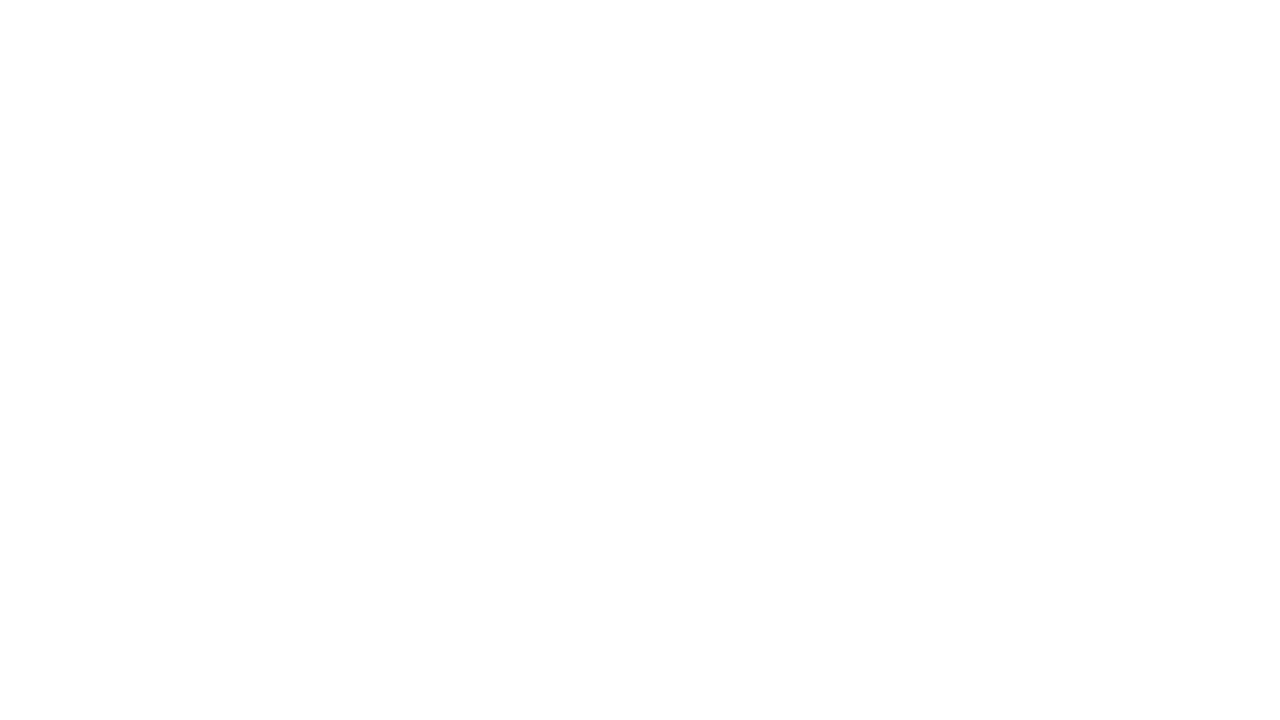

Navigated forward back to Etsy
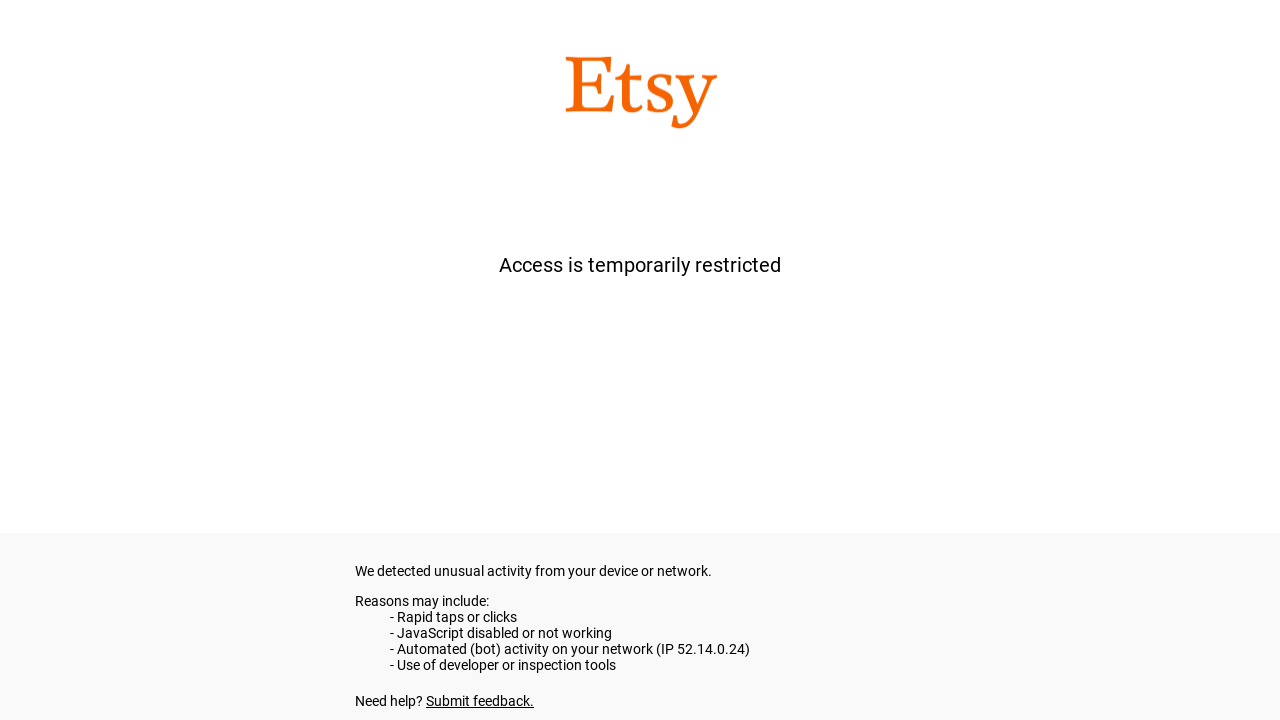

Refreshed the Etsy page
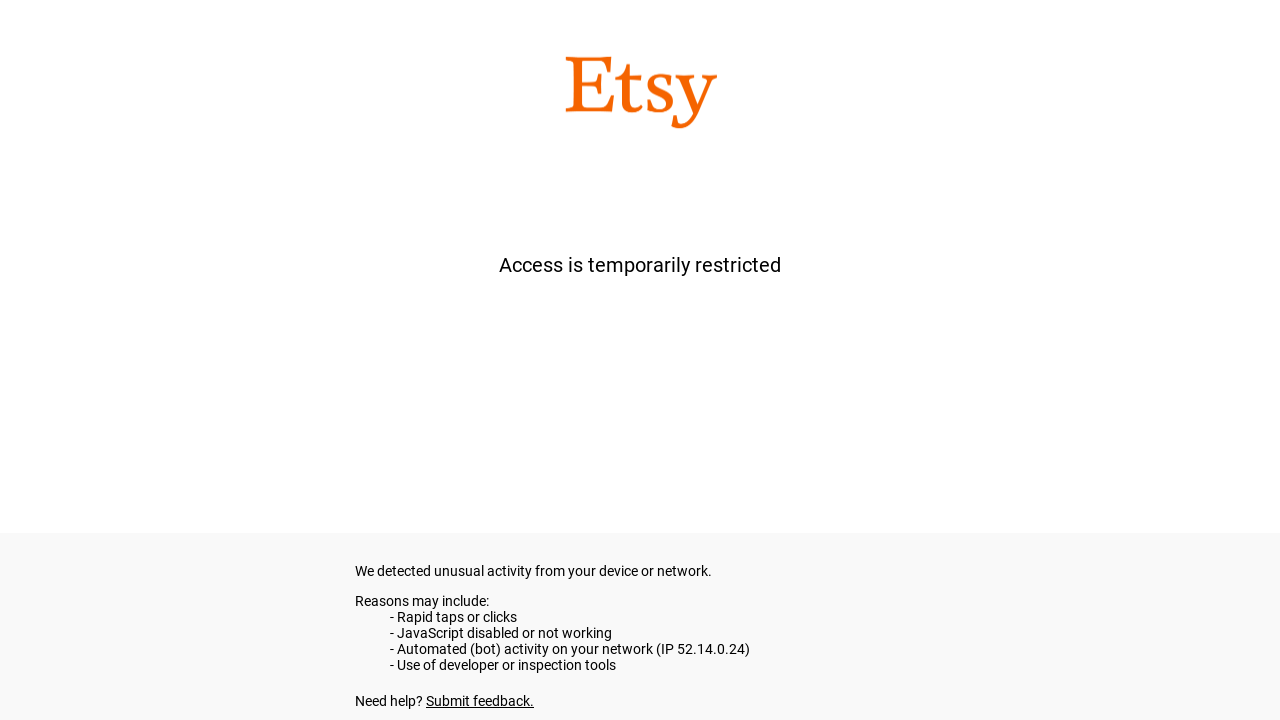

Navigated to Tesla website
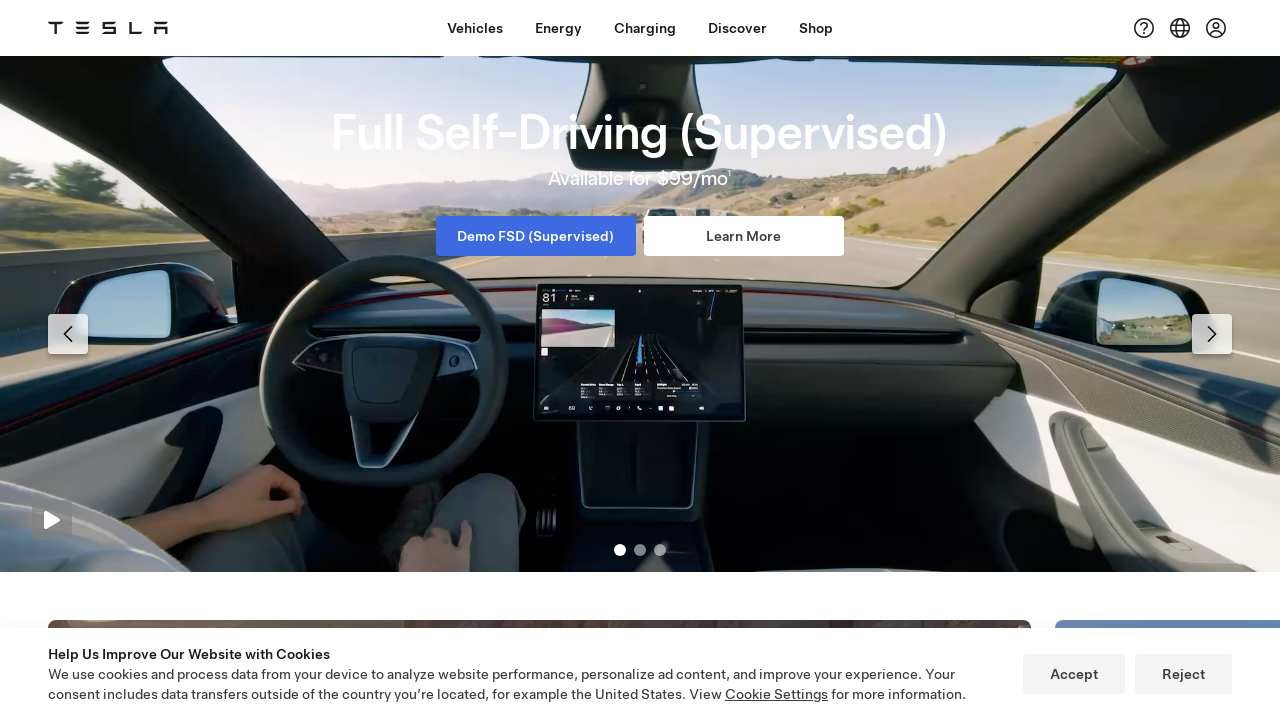

Tesla page fully loaded
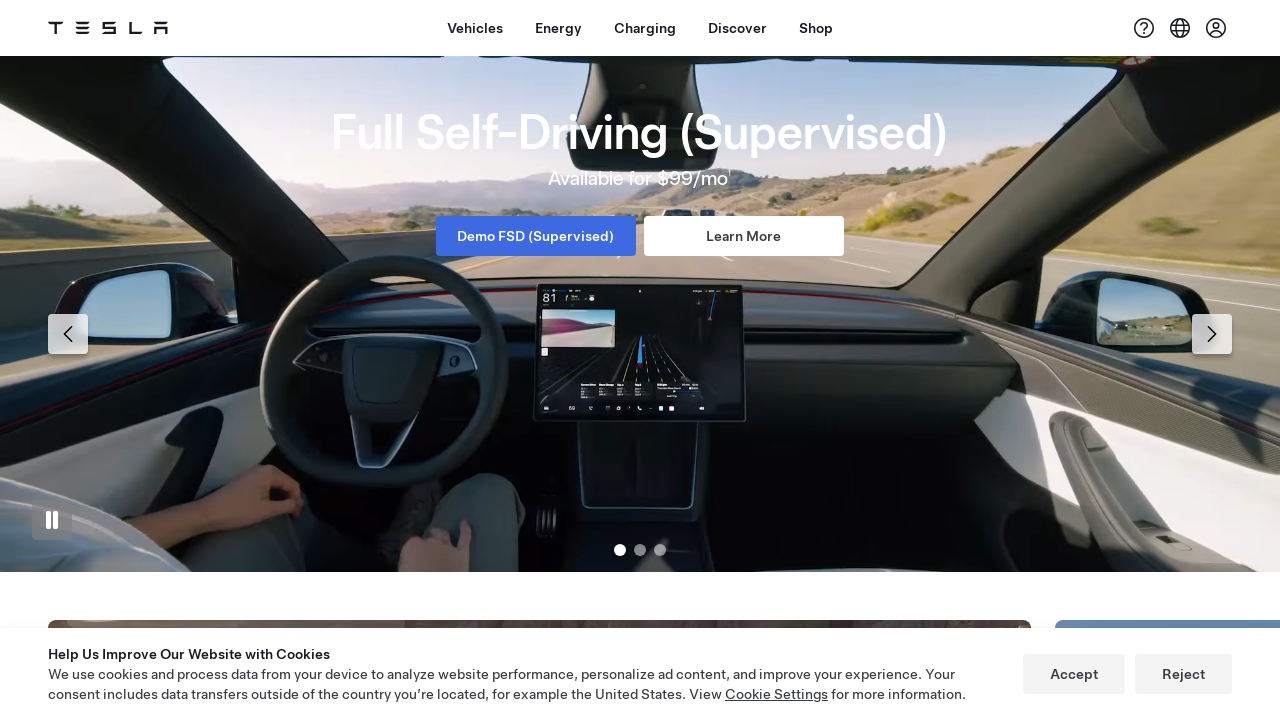

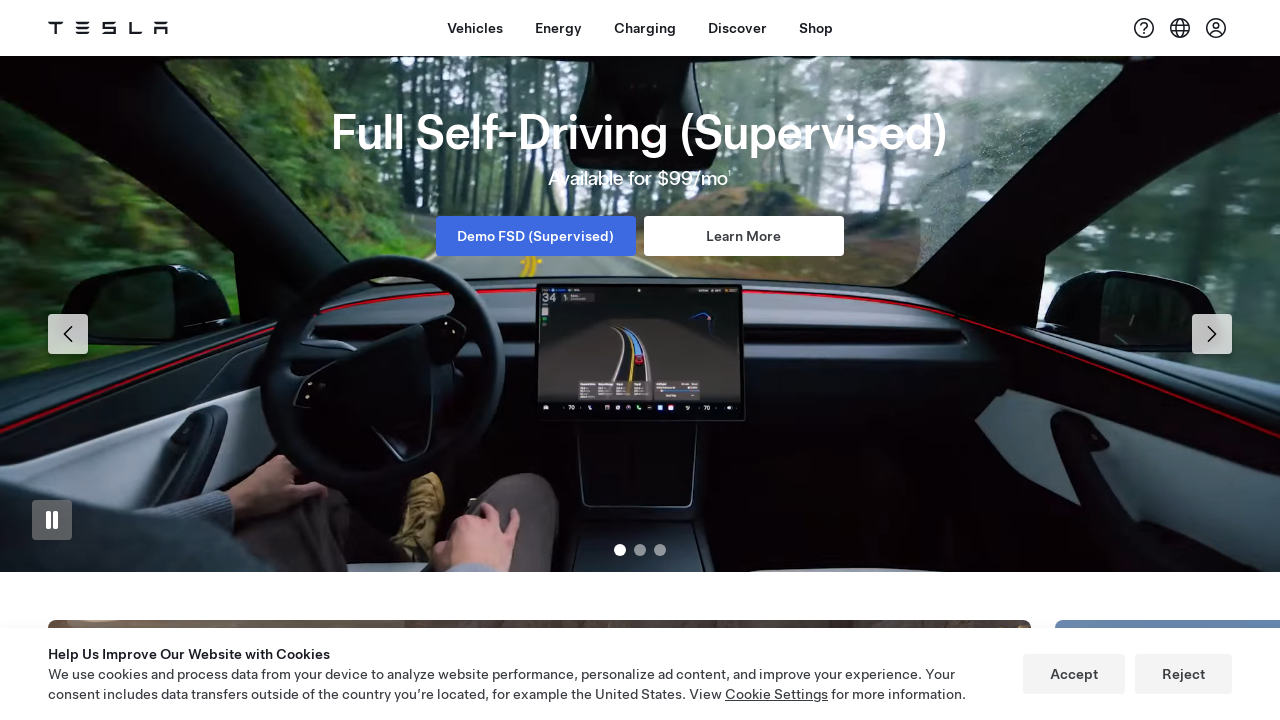